Navigates to YouTube and verifies that the page title is "YouTube"

Starting URL: https://www.youtube.com/

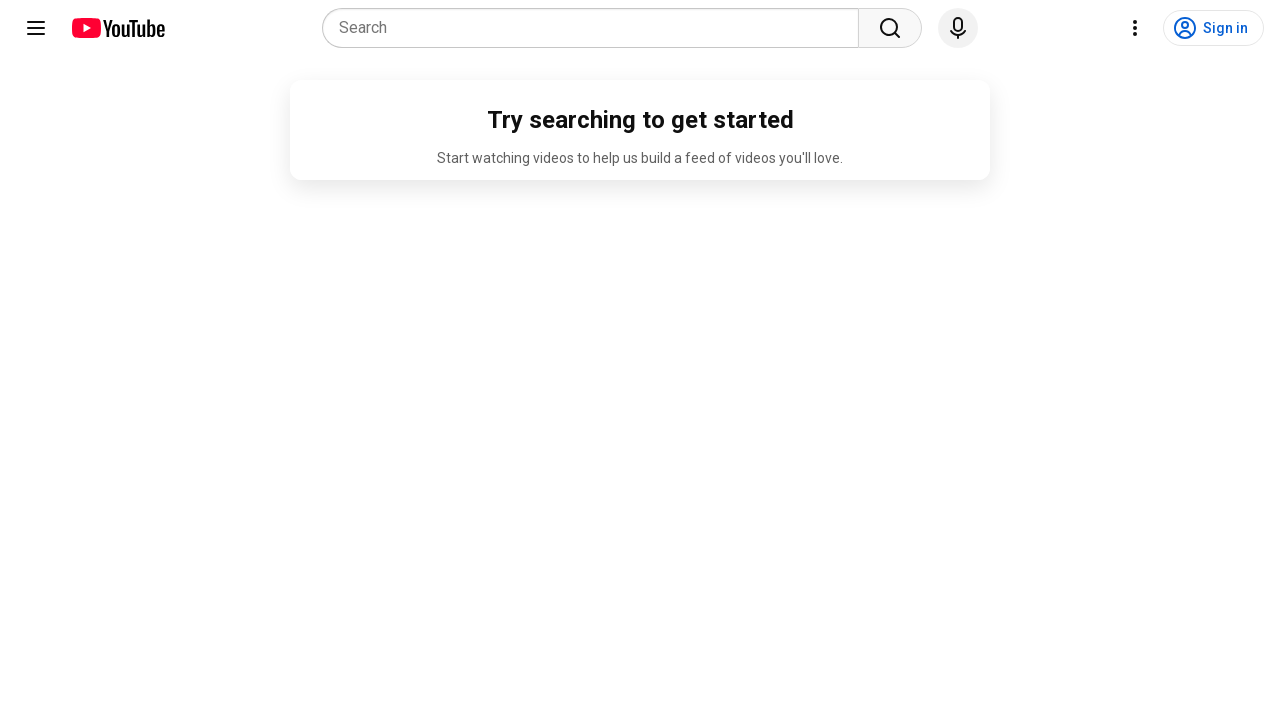

Navigated to YouTube homepage
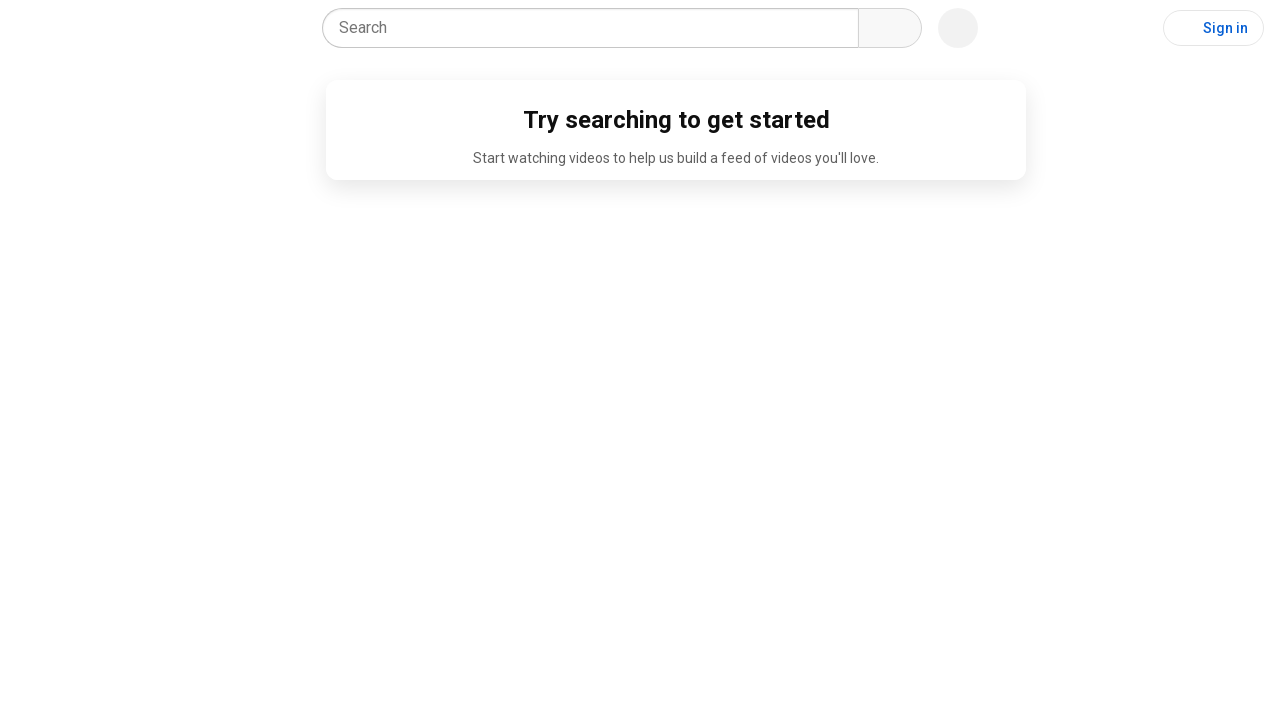

Verified page title is 'YouTube'
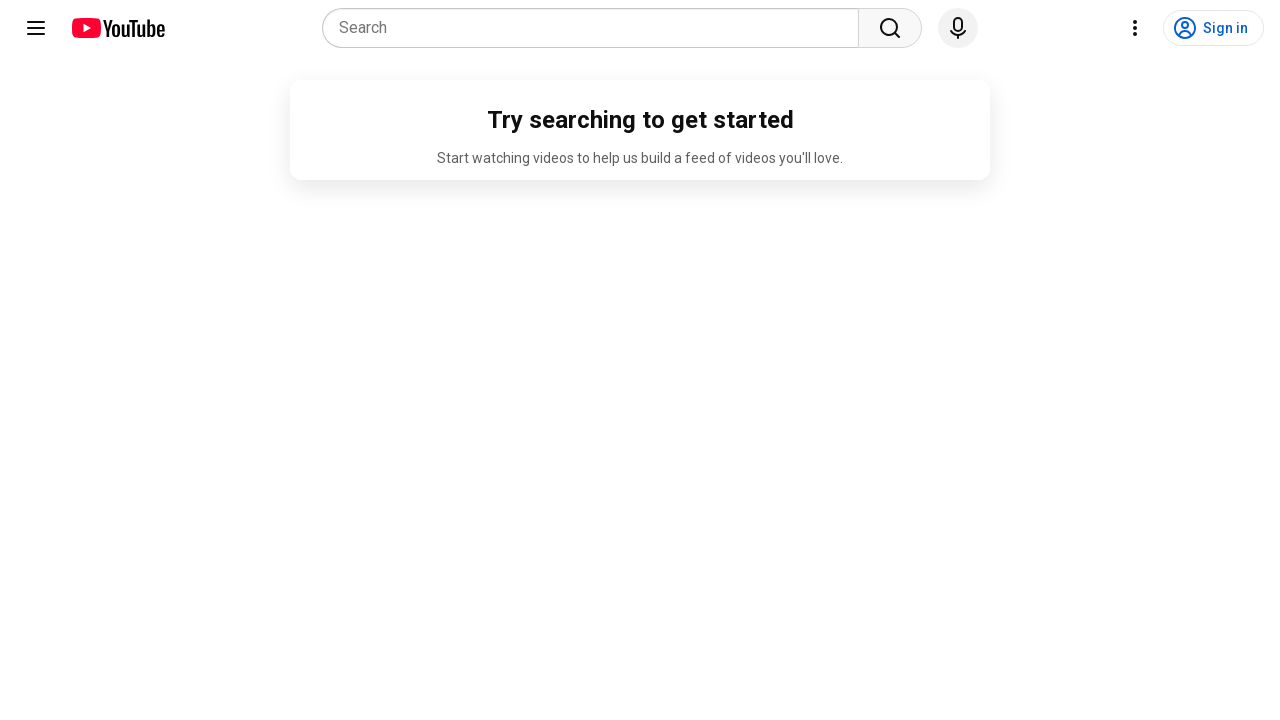

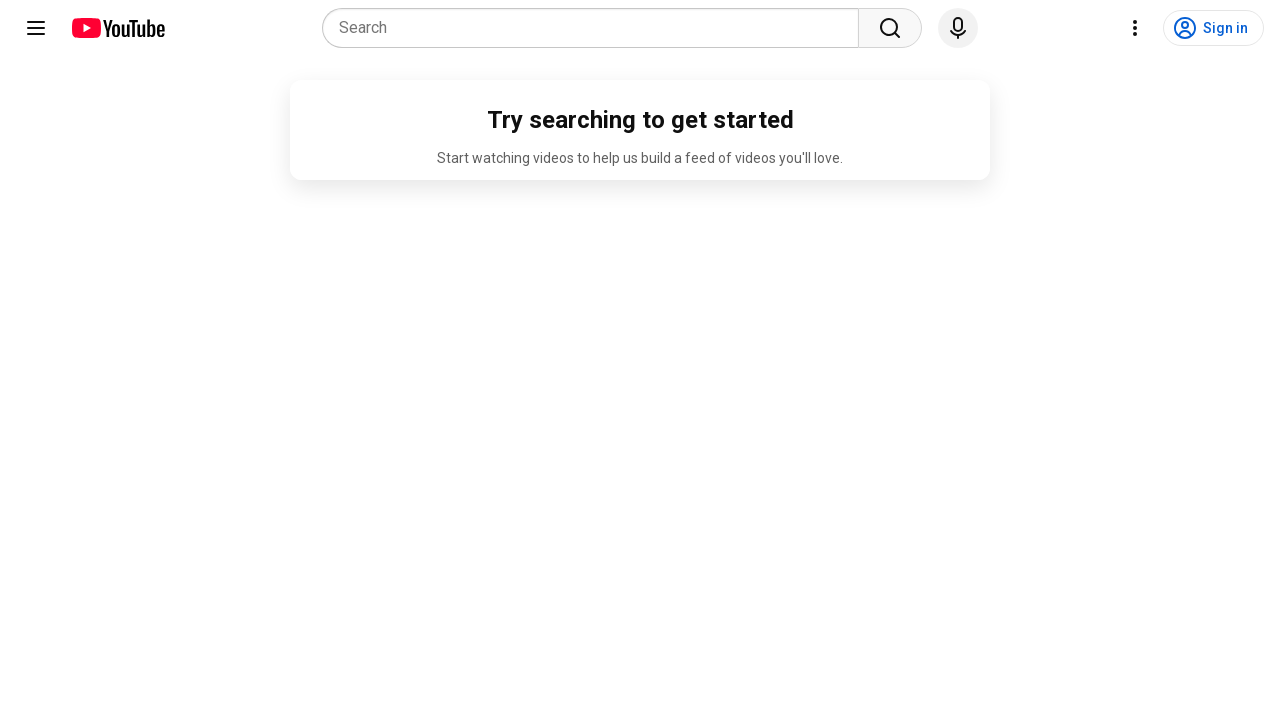